Tests window handling by opening a new window, switching between parent and child windows to verify content

Starting URL: https://the-internet.herokuapp.com/

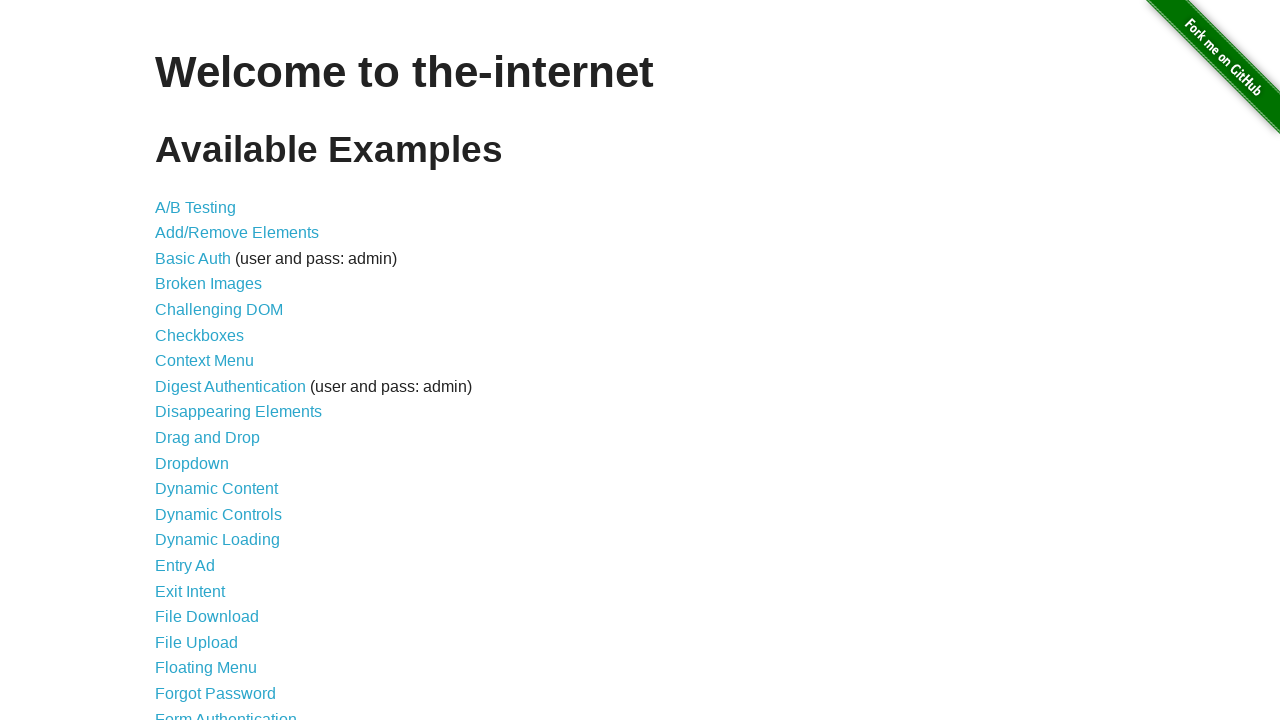

Clicked on Multiple Windows link at (218, 369) on text=Multiple Windows
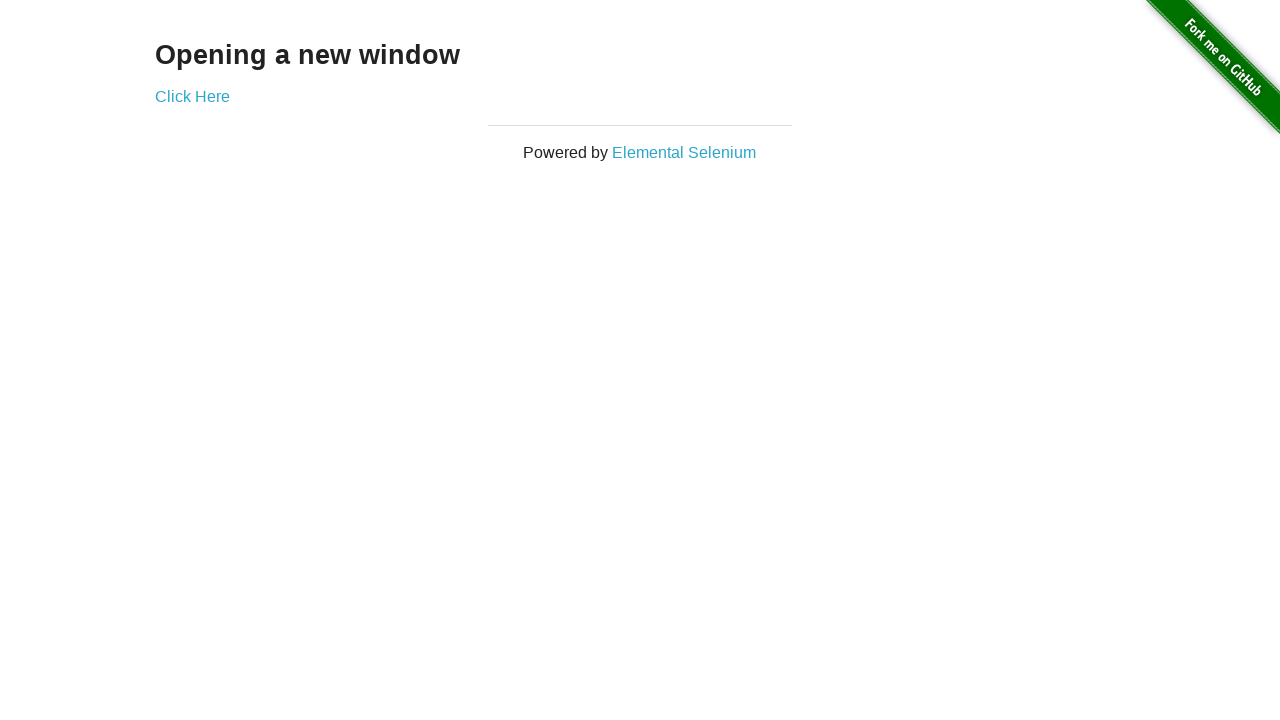

Clicked to open new window and popup appeared at (192, 96) on text=Click Here
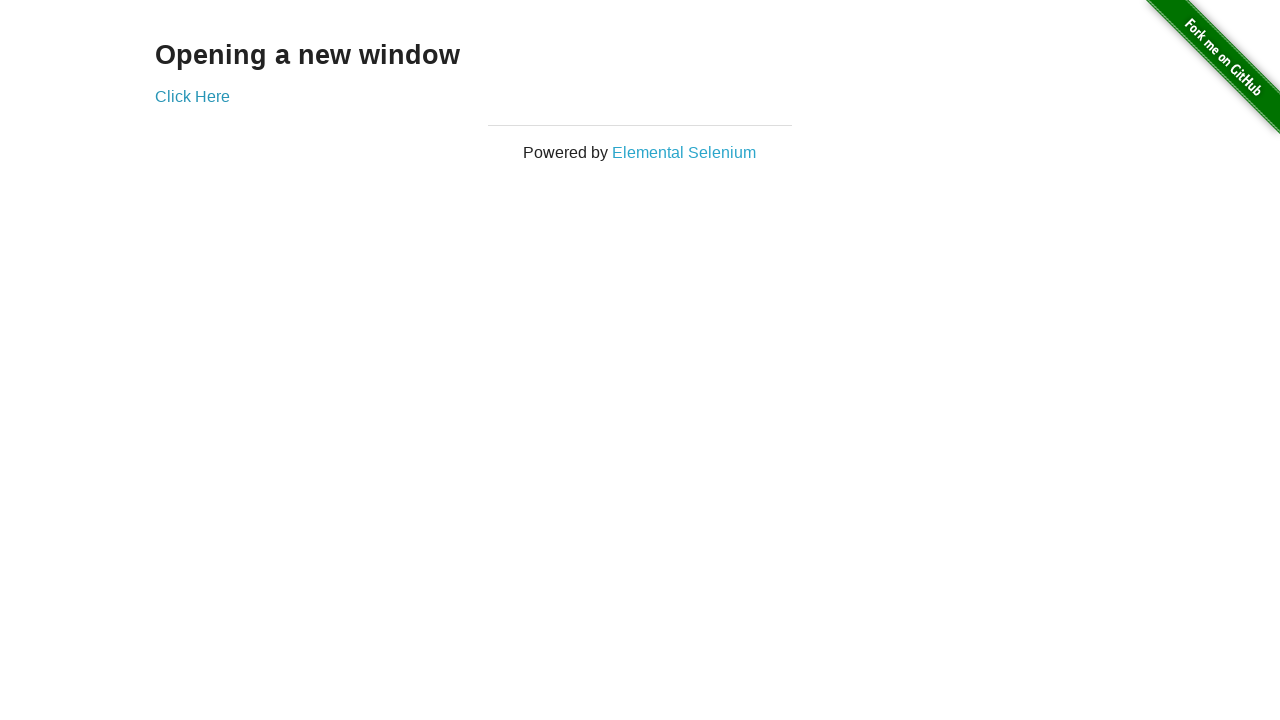

Captured reference to child window
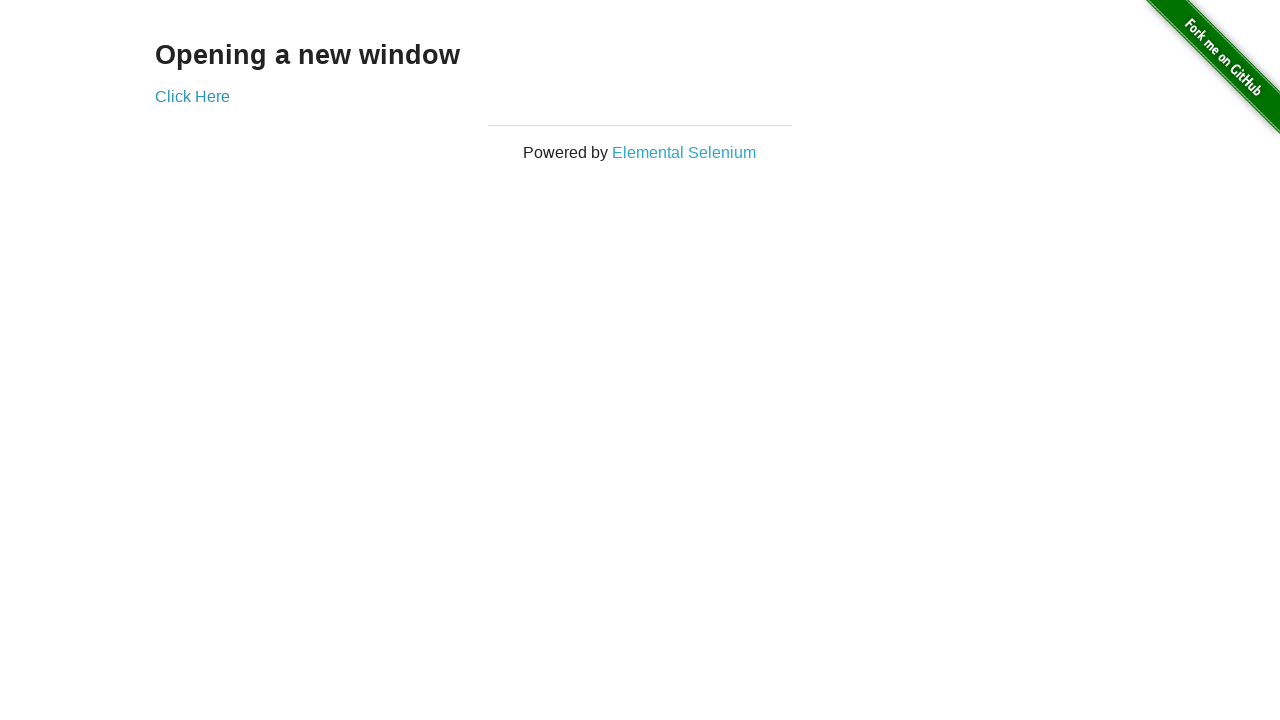

Retrieved text content from child window heading
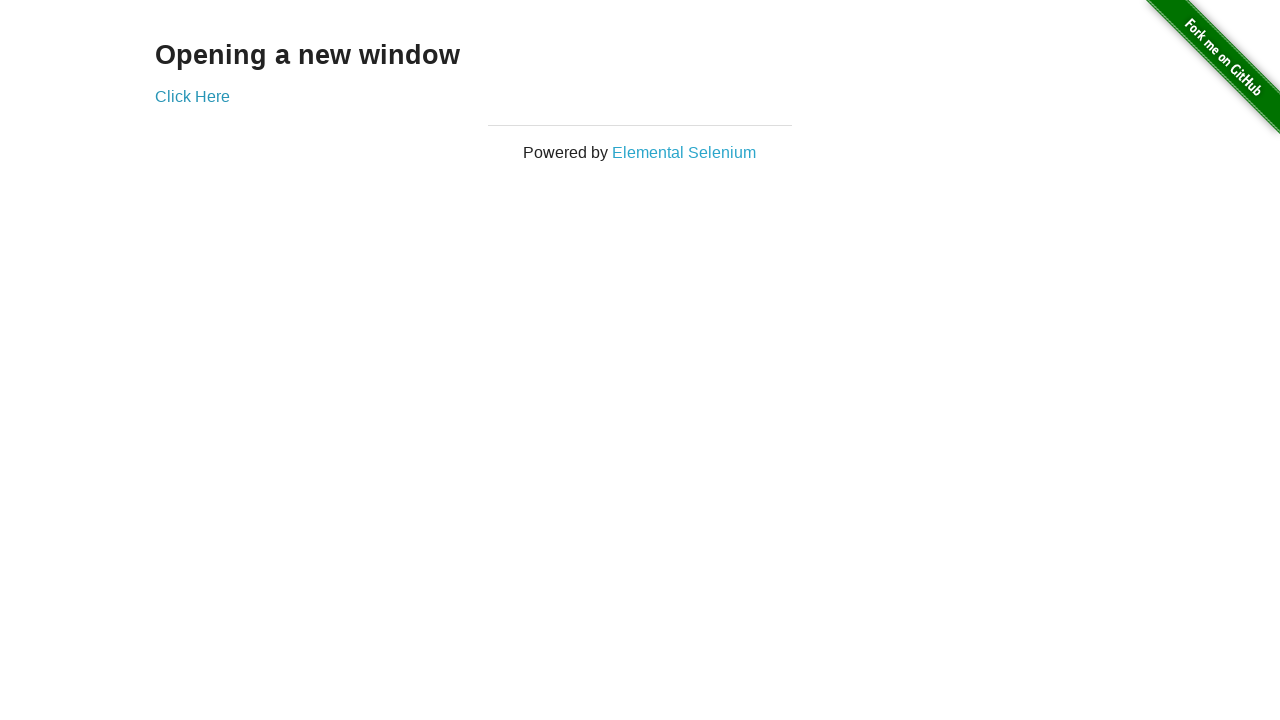

Retrieved text content from parent window heading
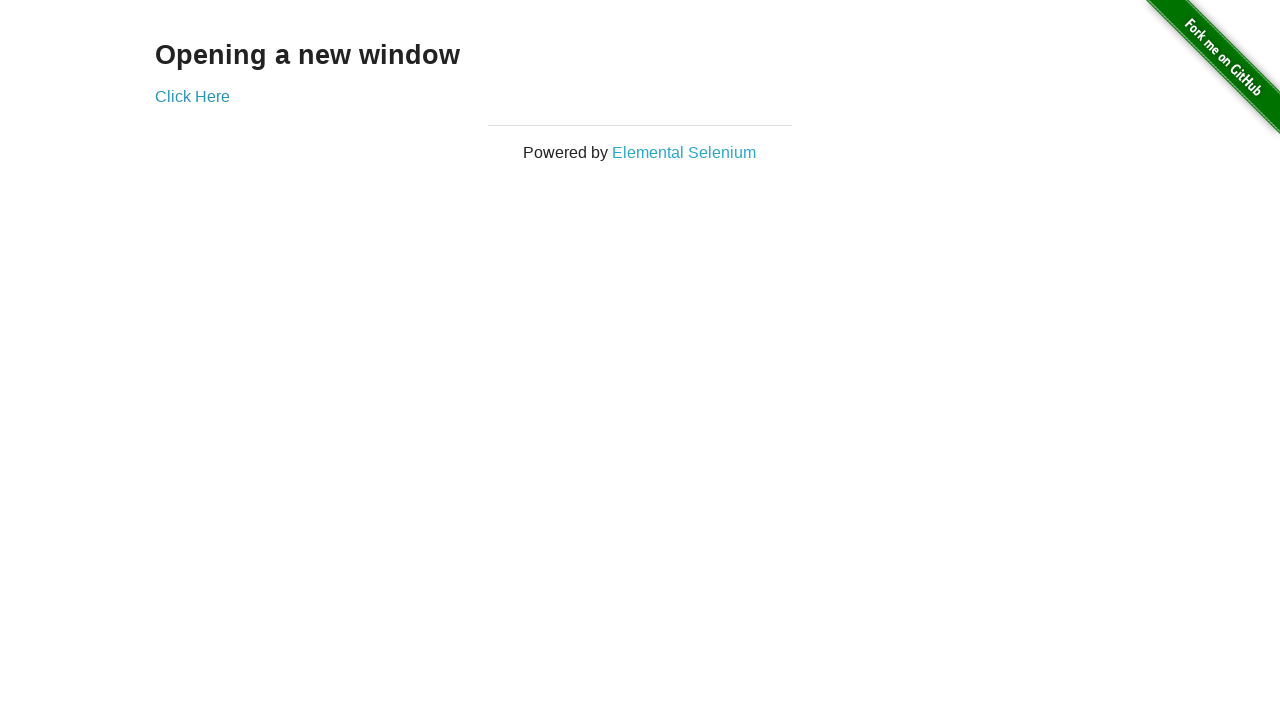

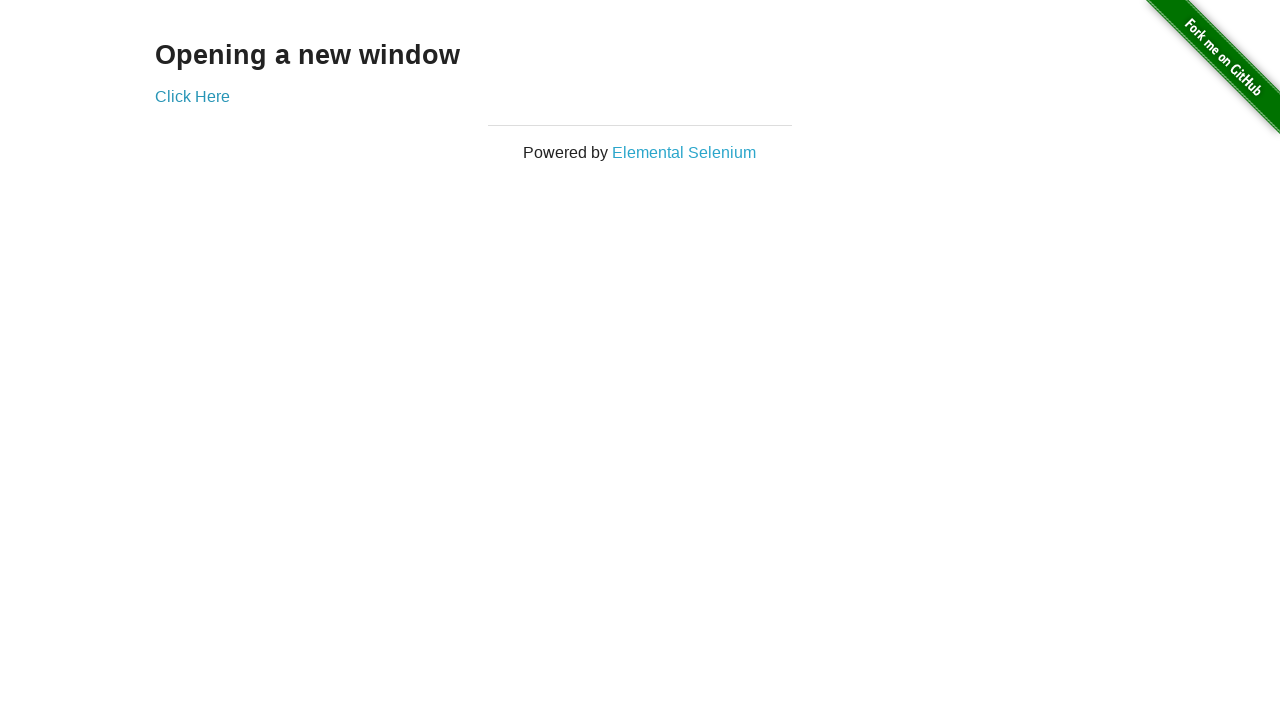